Tests dropdown select menu functionality by selecting options using different methods: by index (Purple), by visible text (Magenta), and by value (Green)

Starting URL: https://demoqa.com/select-menu

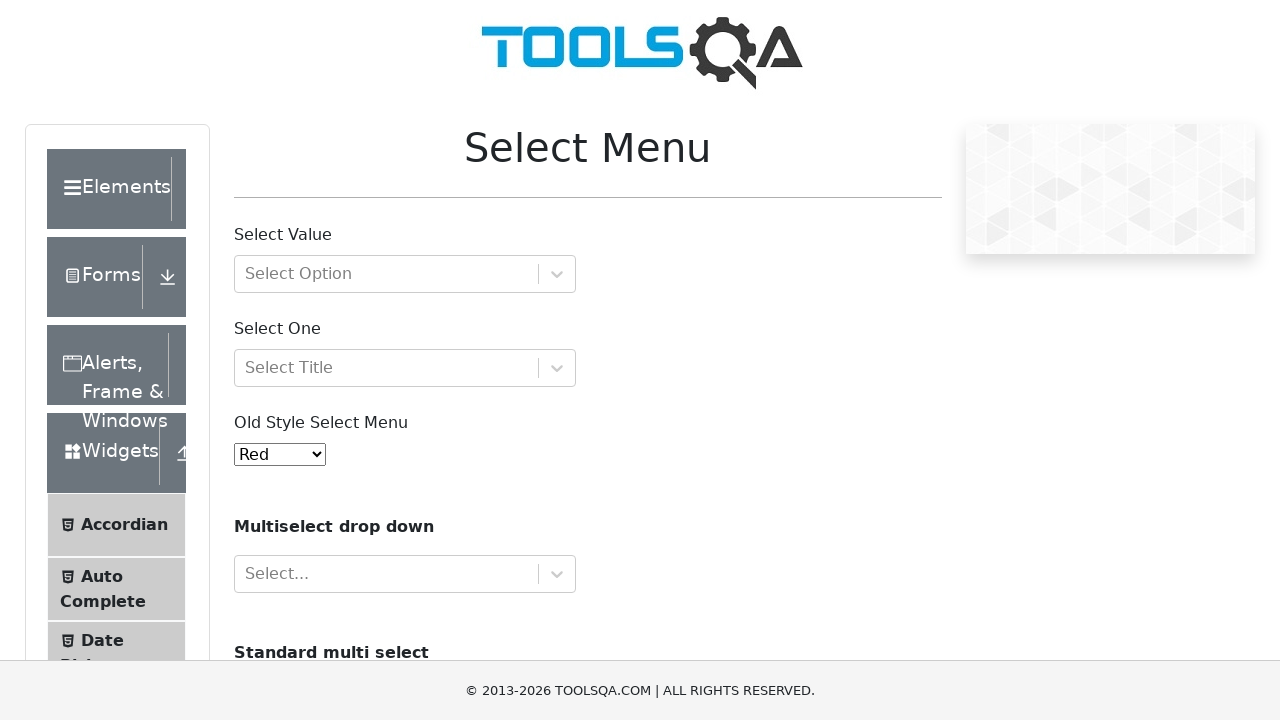

Selected 'Purple' option using index 4 on #oldSelectMenu
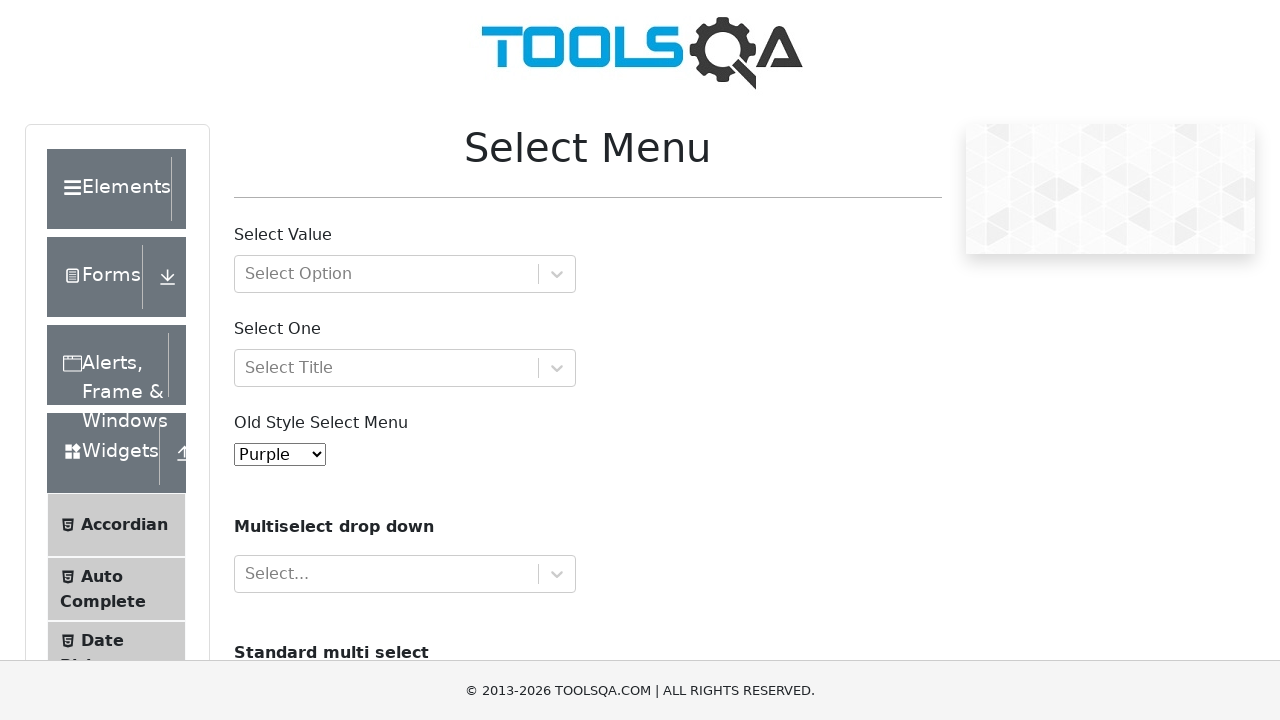

Selected 'Magenta' option using visible text on #oldSelectMenu
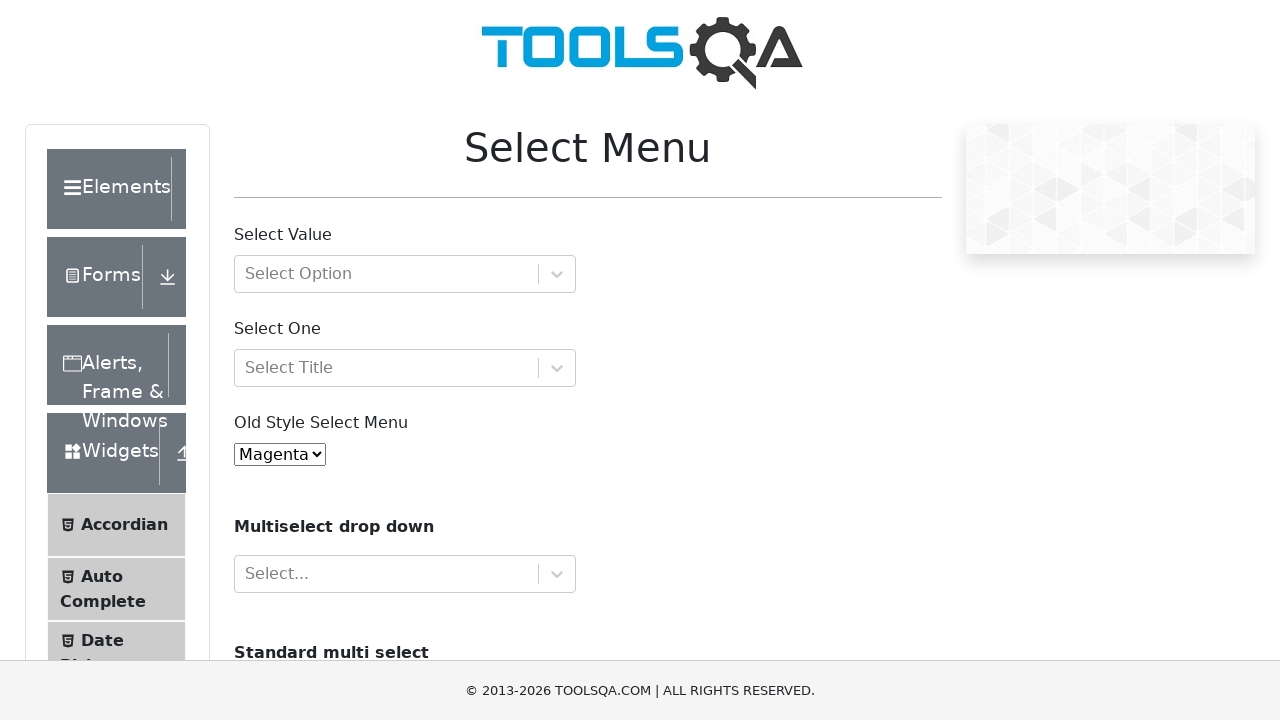

Selected 'Green' option using value '3' on #oldSelectMenu
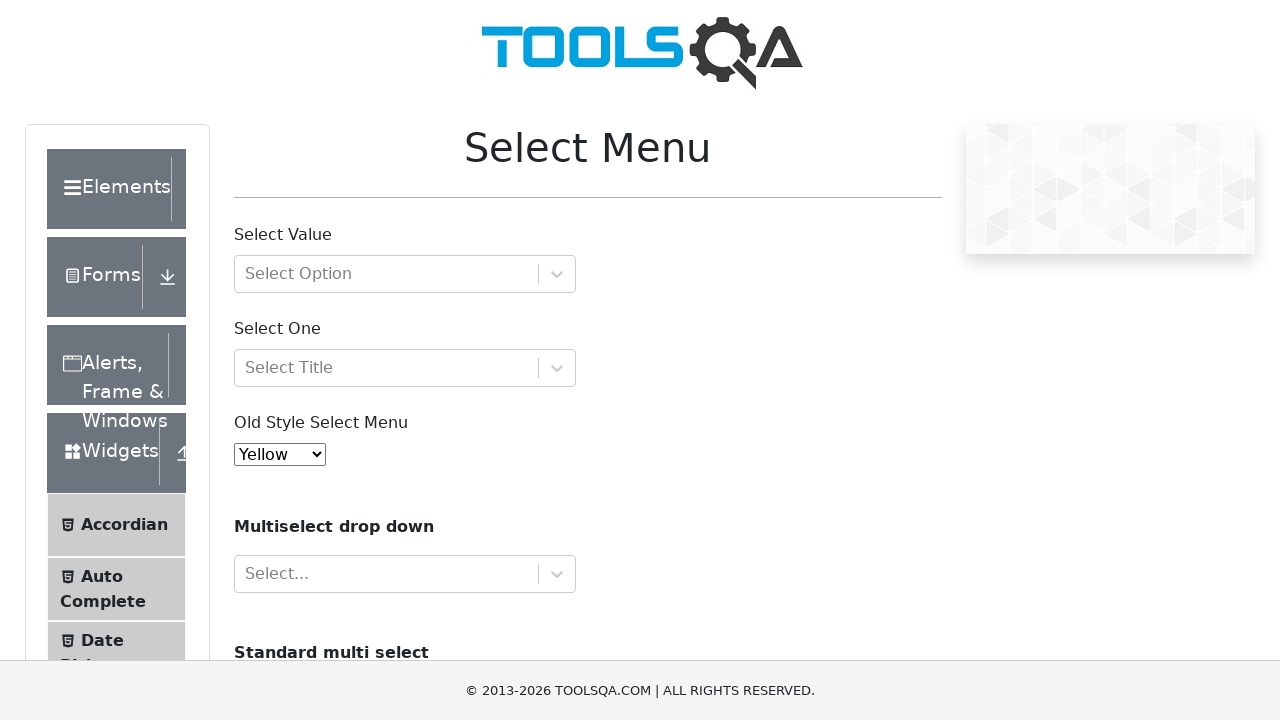

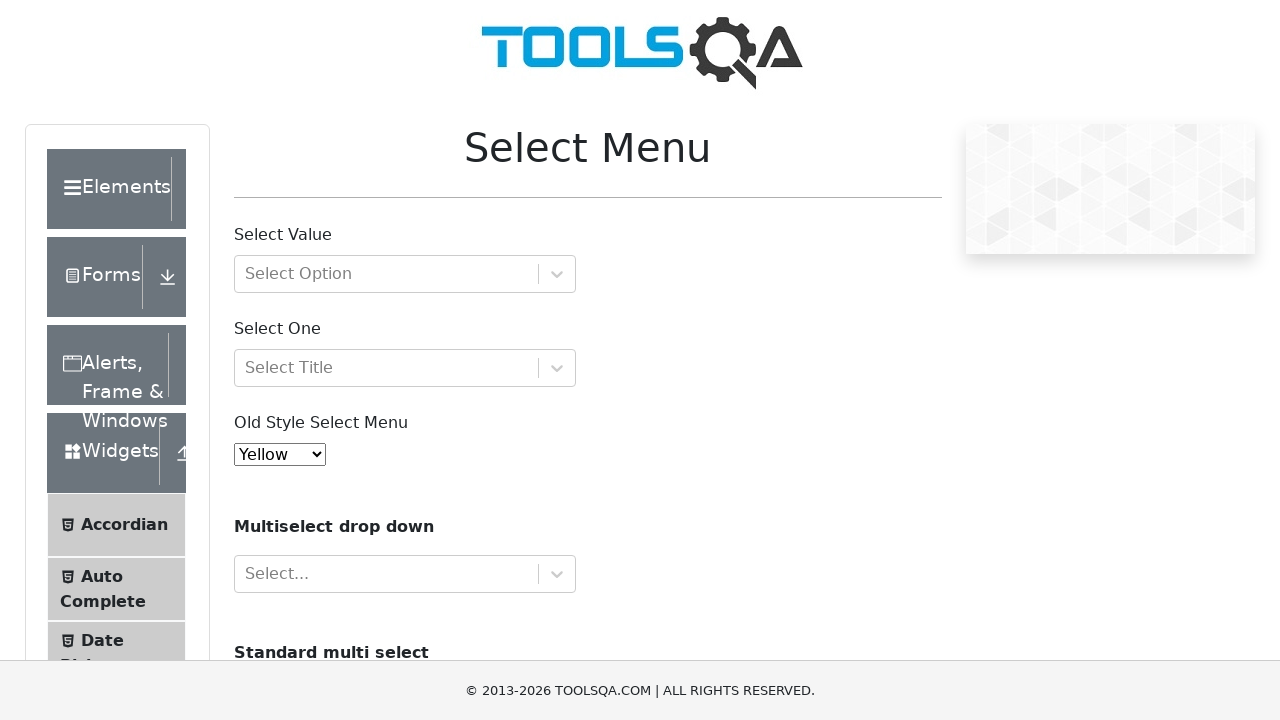